Tests navigation to the Autocomplete page and verifies the page header text

Starting URL: https://formy-project.herokuapp.com/

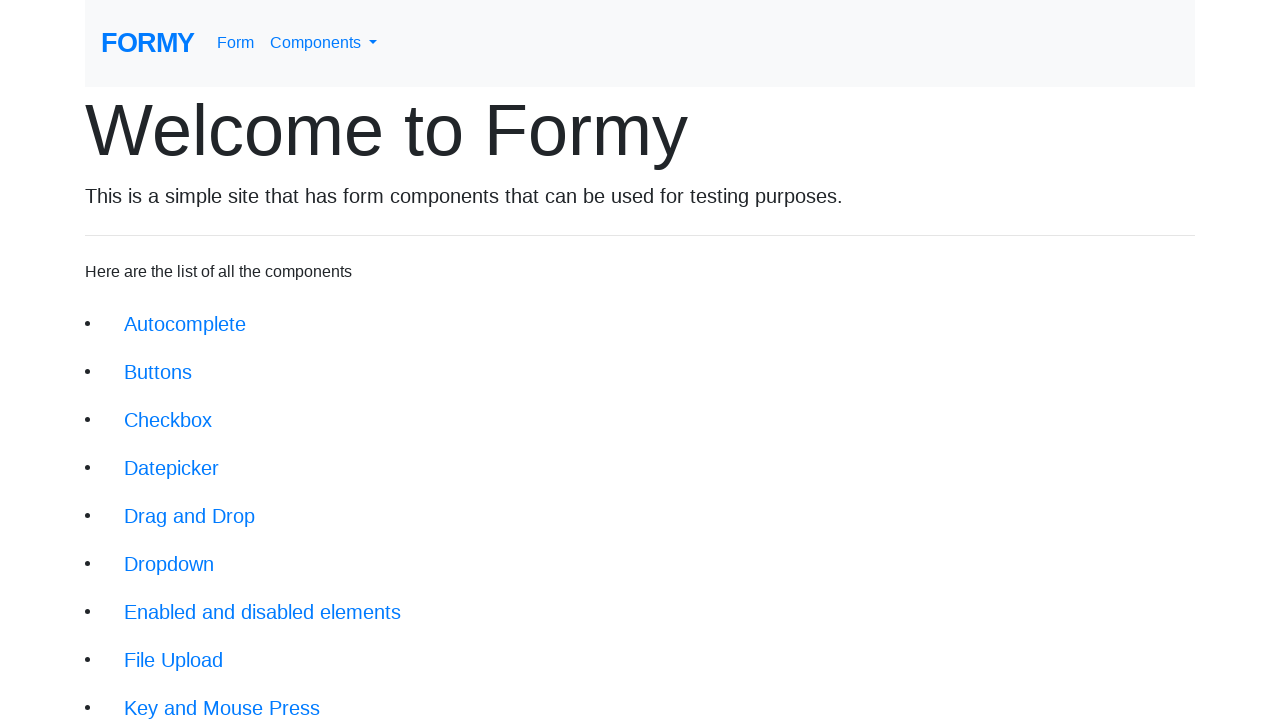

Clicked on Autocomplete link at (185, 324) on xpath=//li/a[@href='/autocomplete']
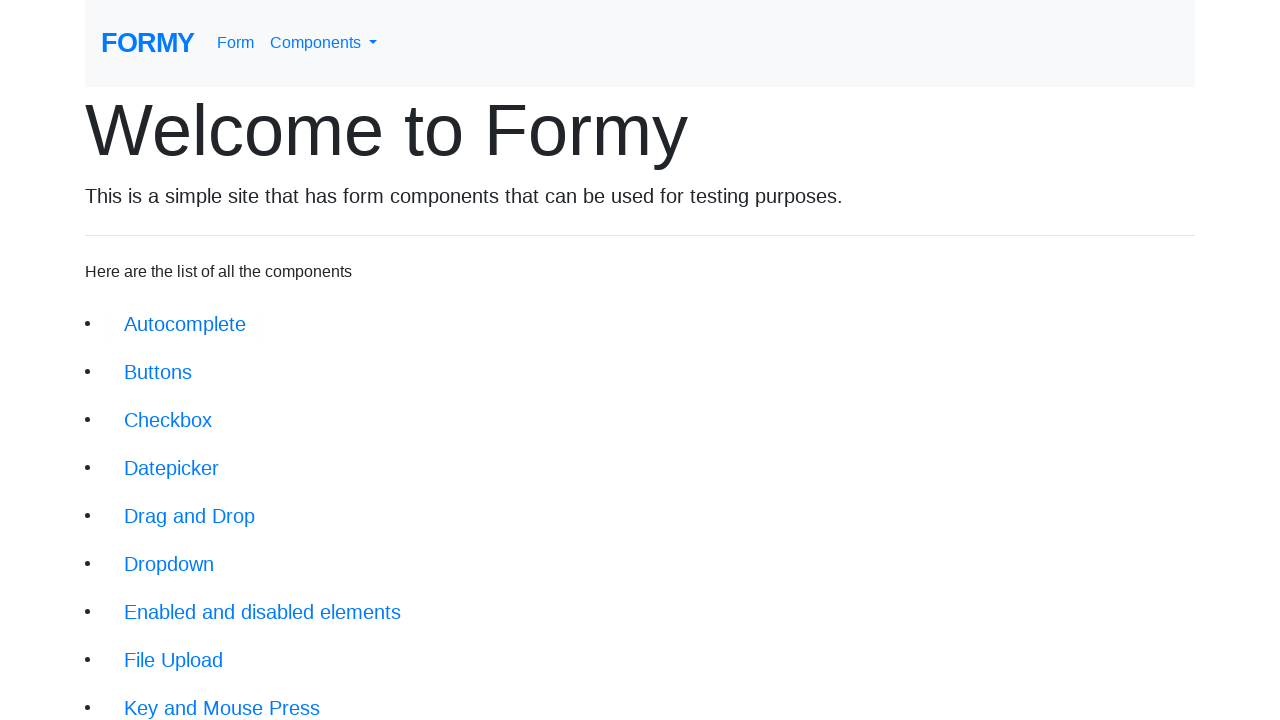

Autocomplete page header loaded
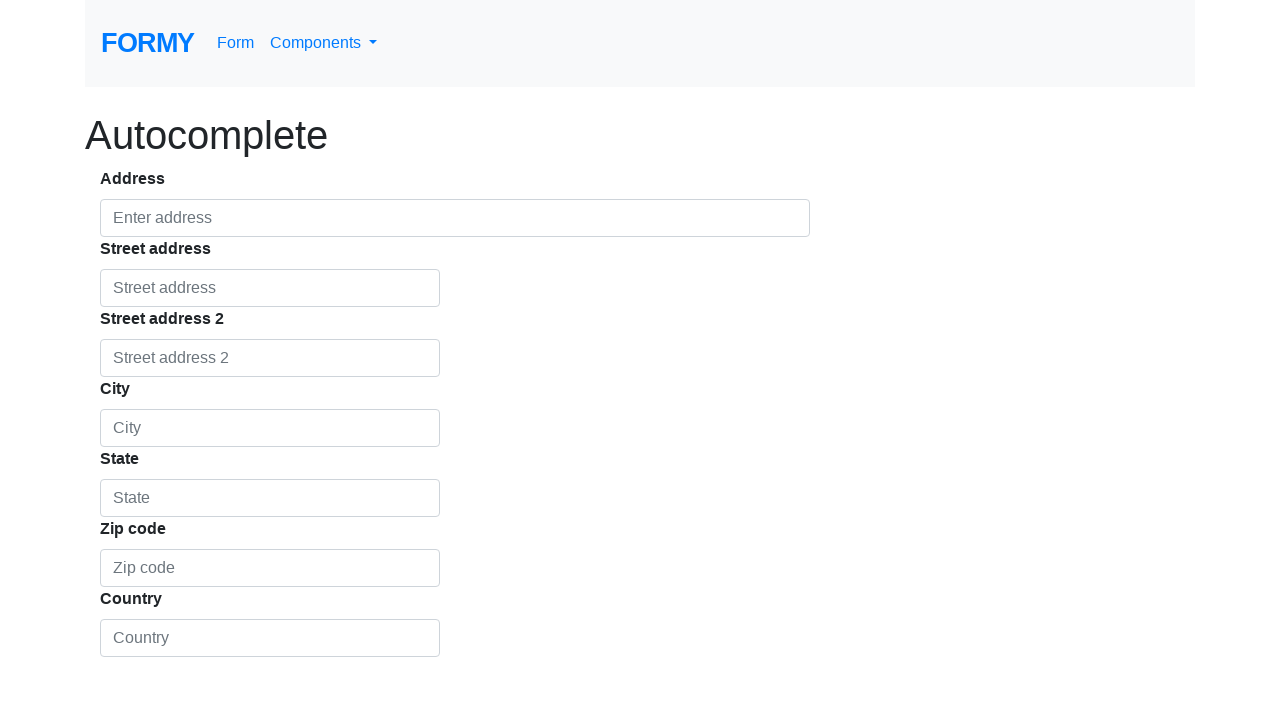

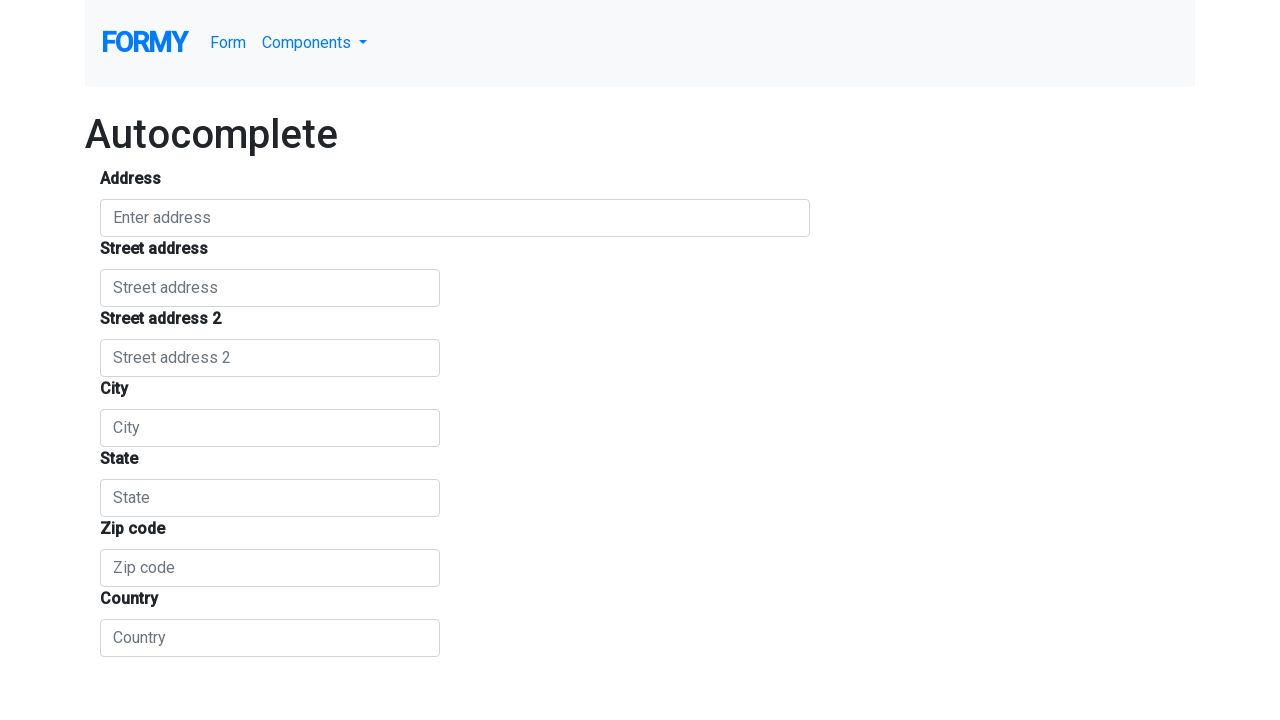